Tests temperature conversion via URL query parameters with case-insensitive parameter names and verifies the Celsius output

Starting URL: http://apt-public.appspot.com/testing-lab-conversion?faRenHeitTEmpeRaturE=-1

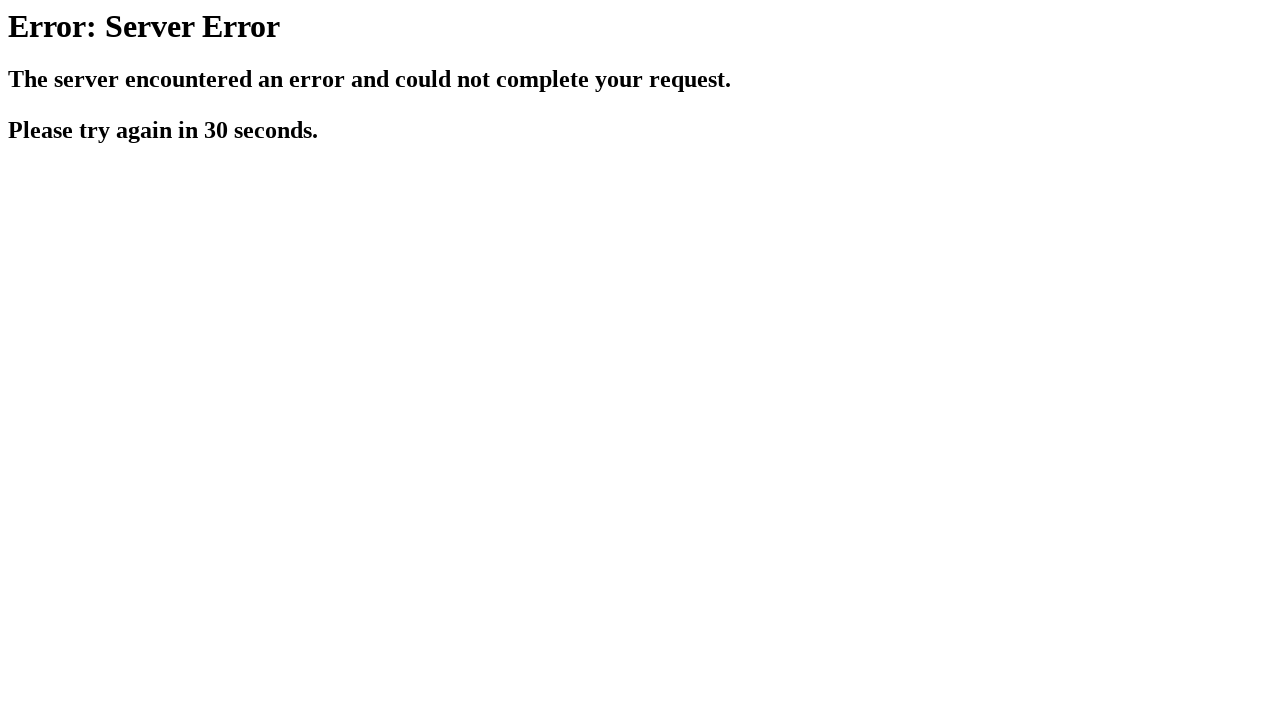

Navigated to temperature conversion page with mixed-case parameter faRenHeitTEmpeRaturE=0
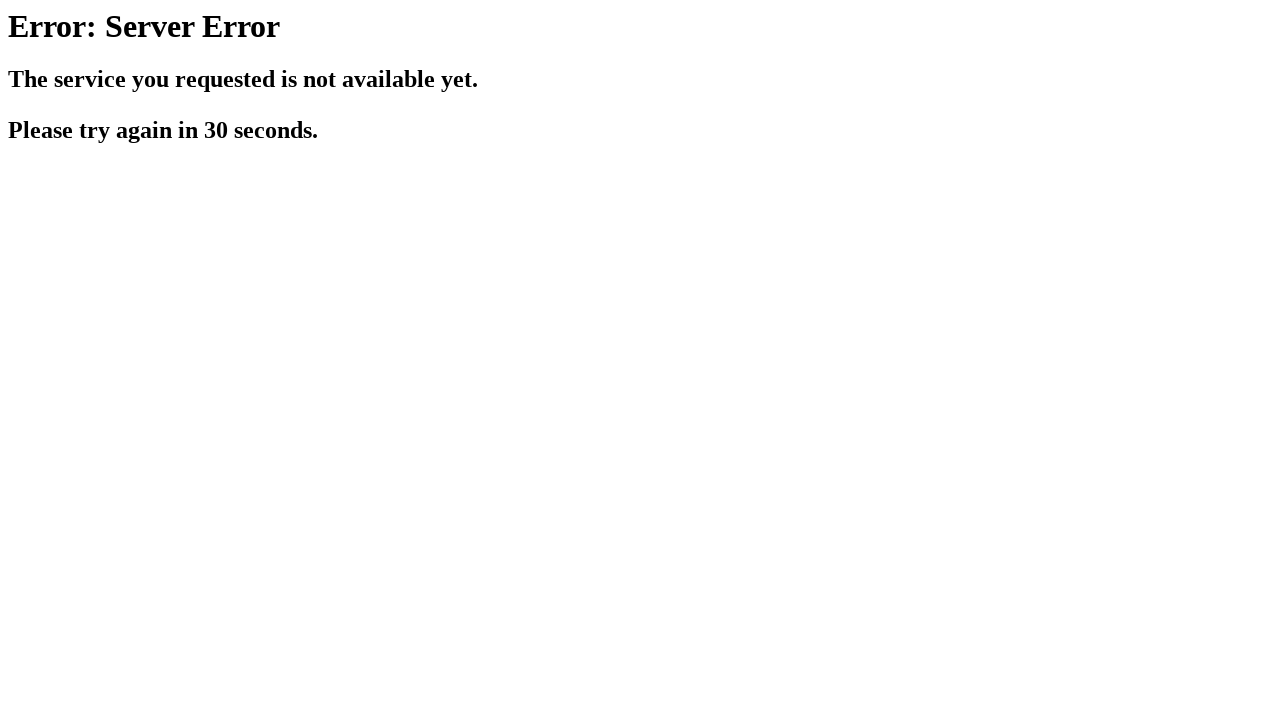

Temperature conversion result loaded for 0°F
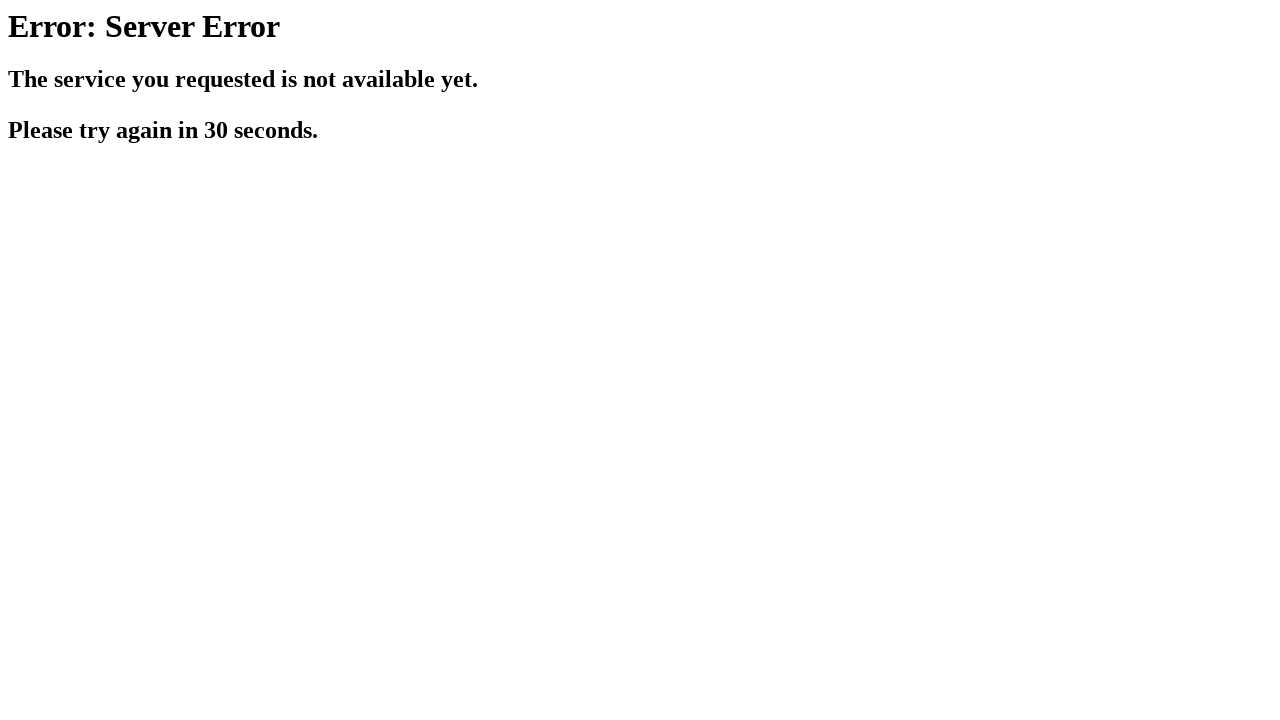

Navigated to temperature conversion page with mixed-case parameter faRenHeitTEmpeRaturE=100
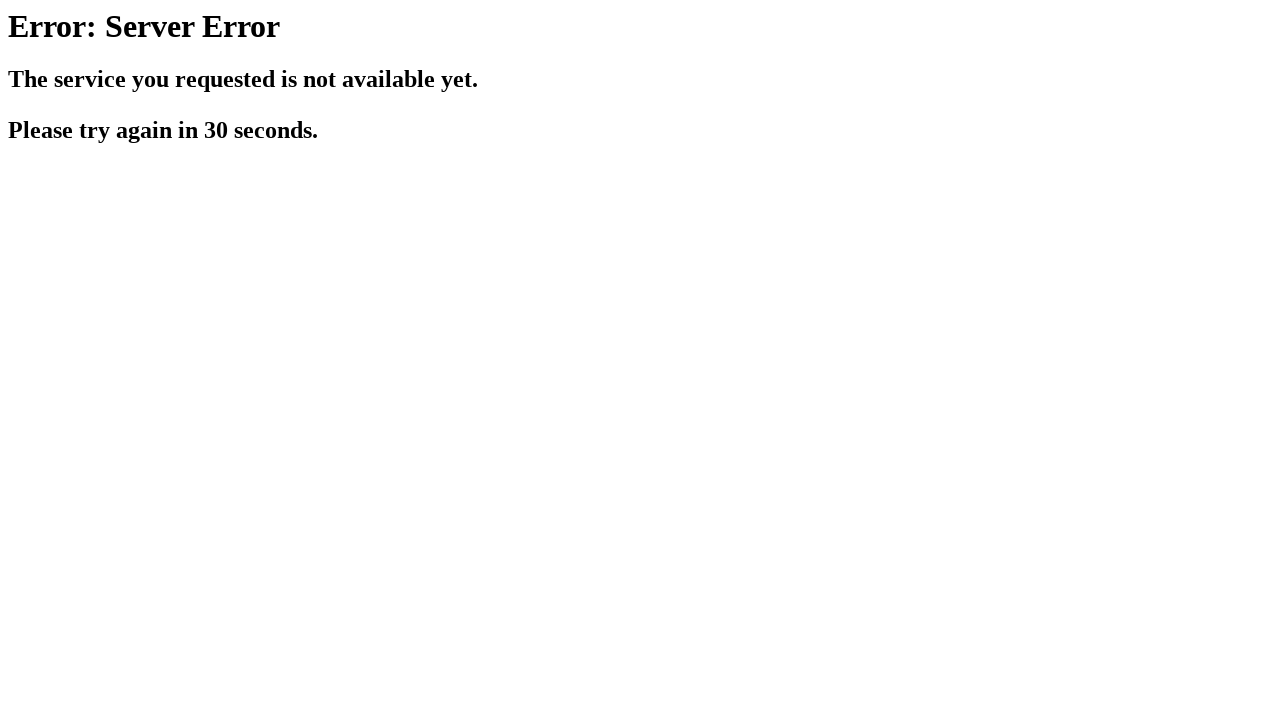

Temperature conversion result loaded for 100°F
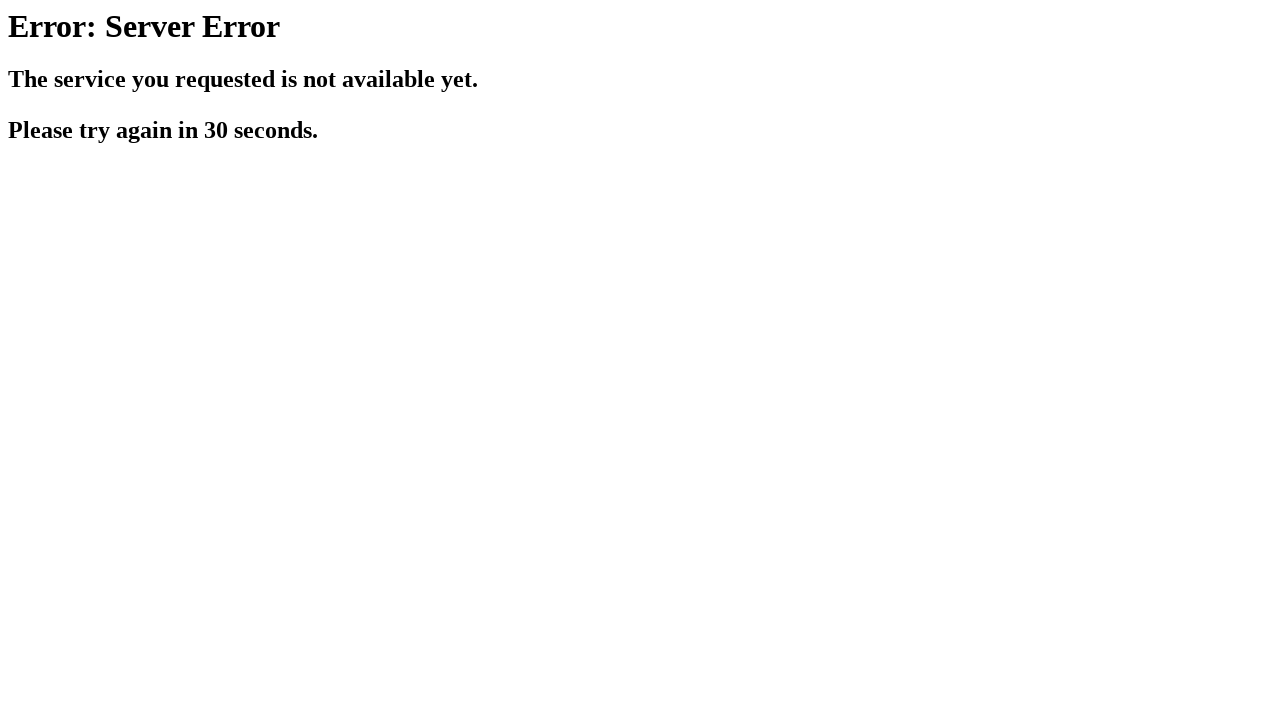

Navigated to temperature conversion page with mixed-case parameter faRenHeitTEmpeRaturE=211
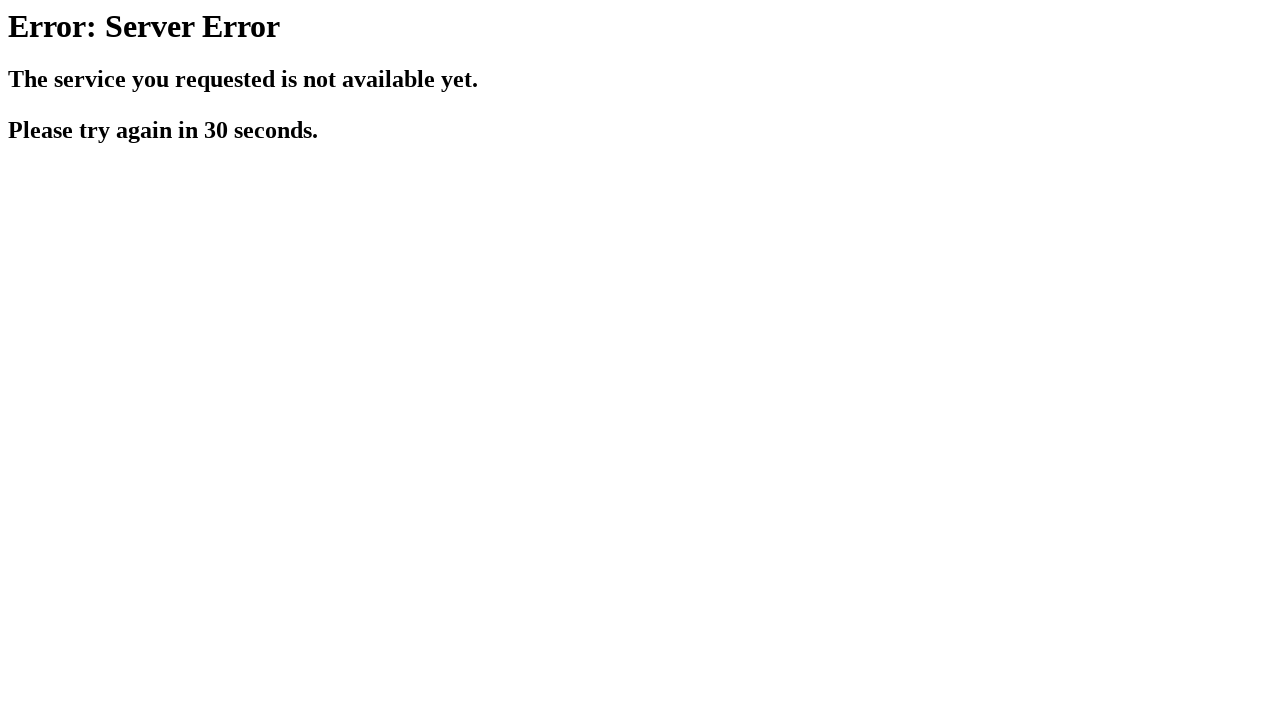

Temperature conversion result loaded for 211°F
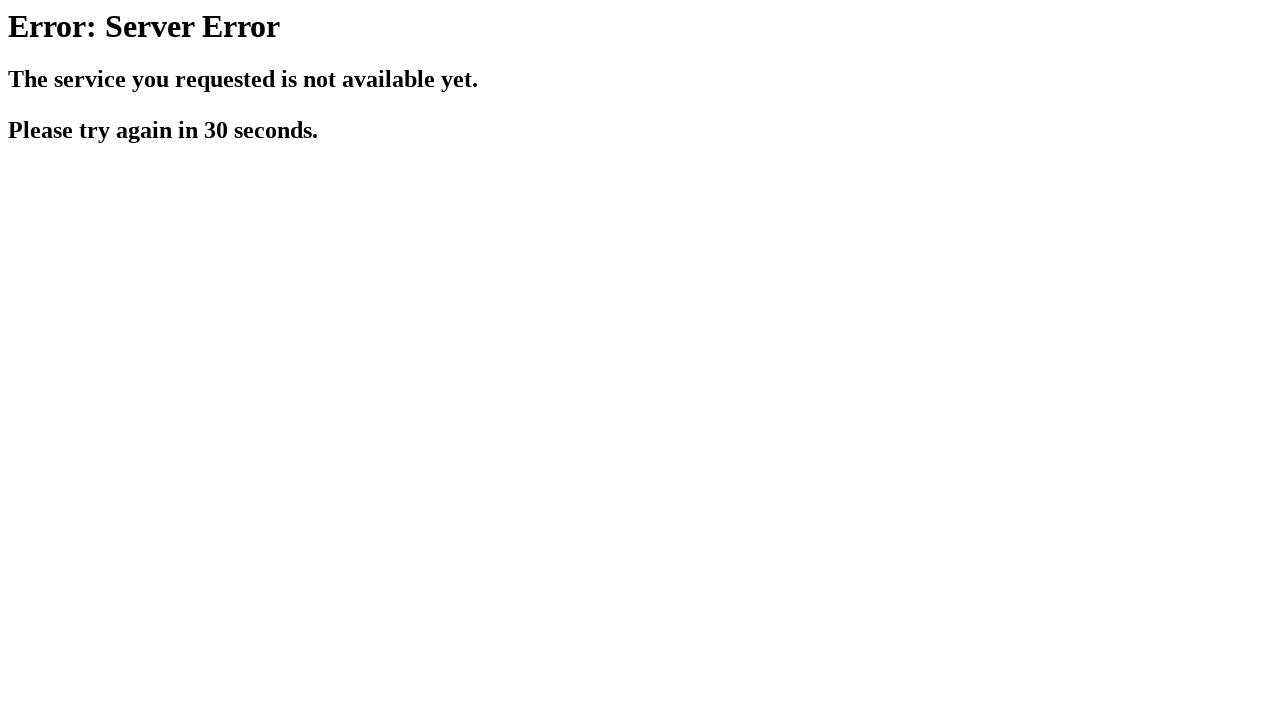

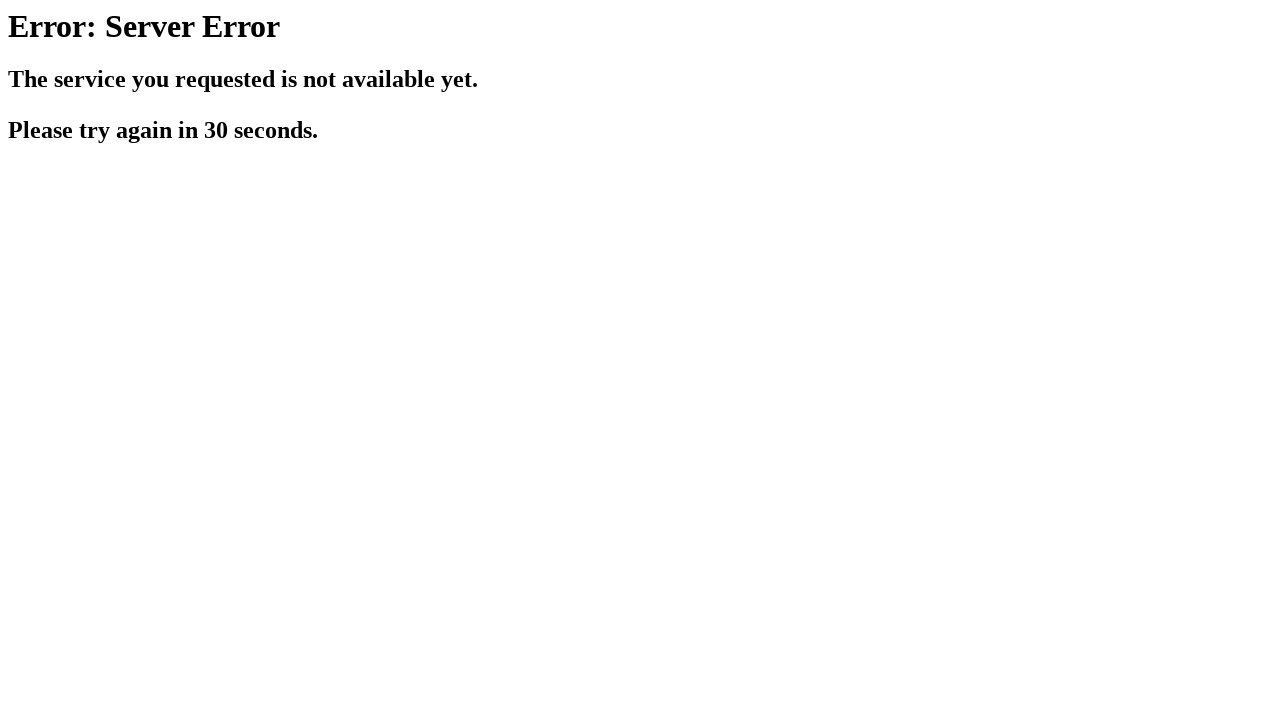